Tests reading data from a static web table by scrolling to it and iterating through all rows and columns to print cell contents.

Starting URL: https://testautomationpractice.blogspot.com/

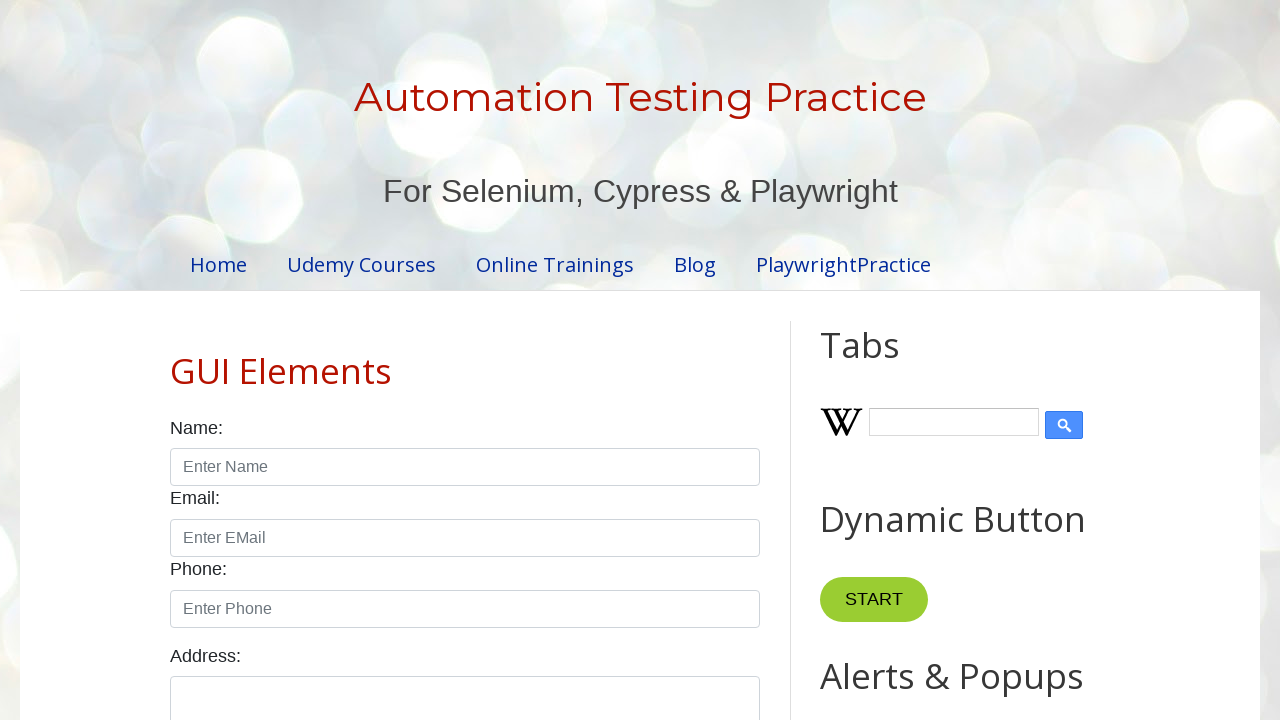

Scrolled to 'Static Web Table' heading
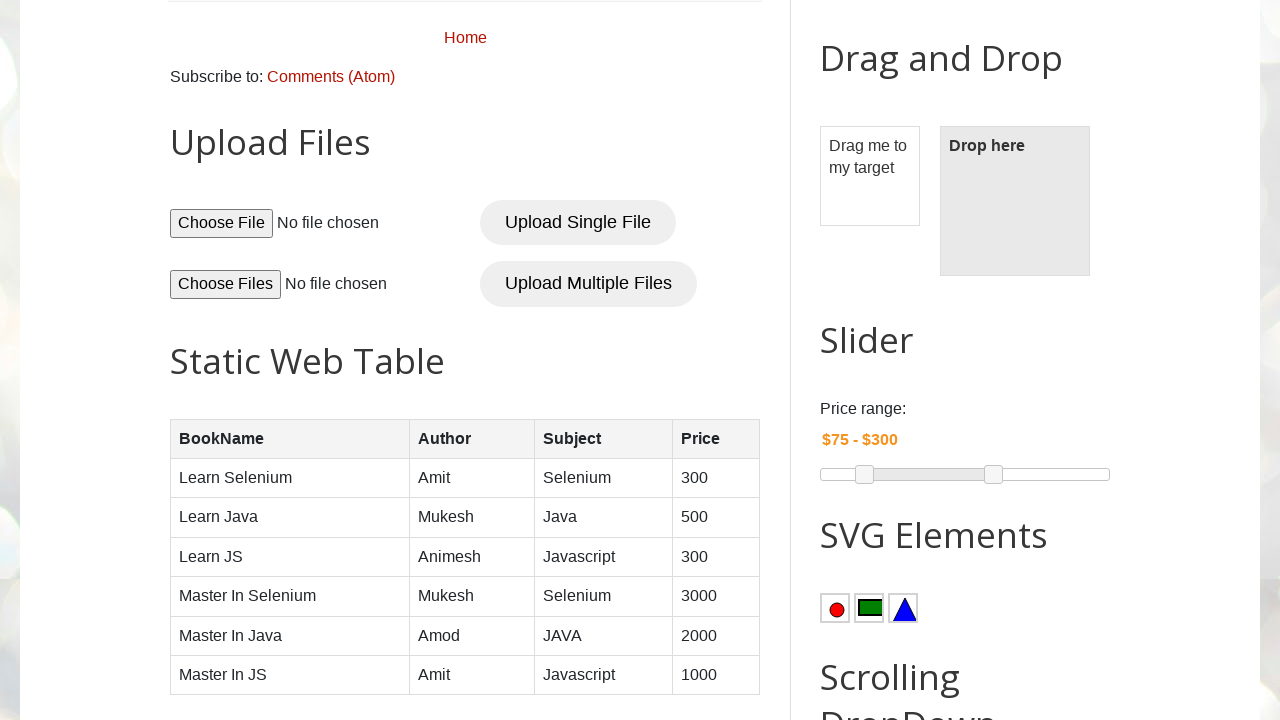

Located all rows in the static web table
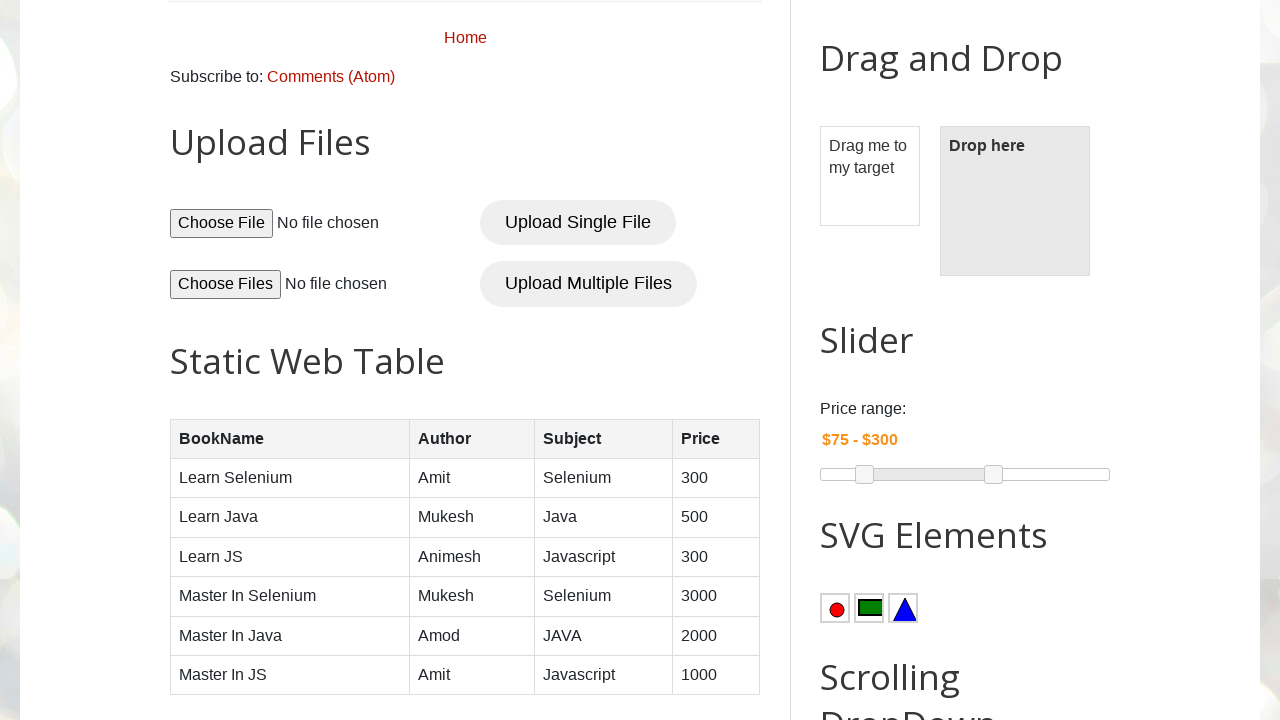

Retrieved row count: 7
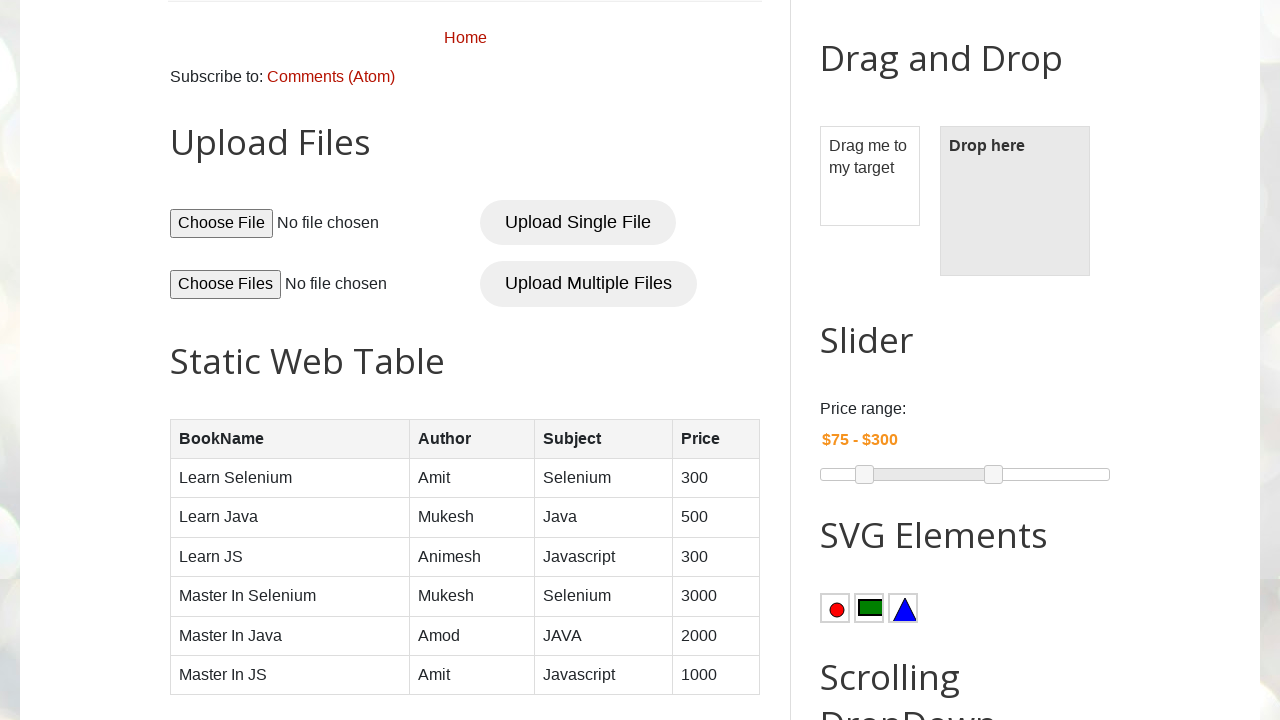

Located all column headers in the static web table
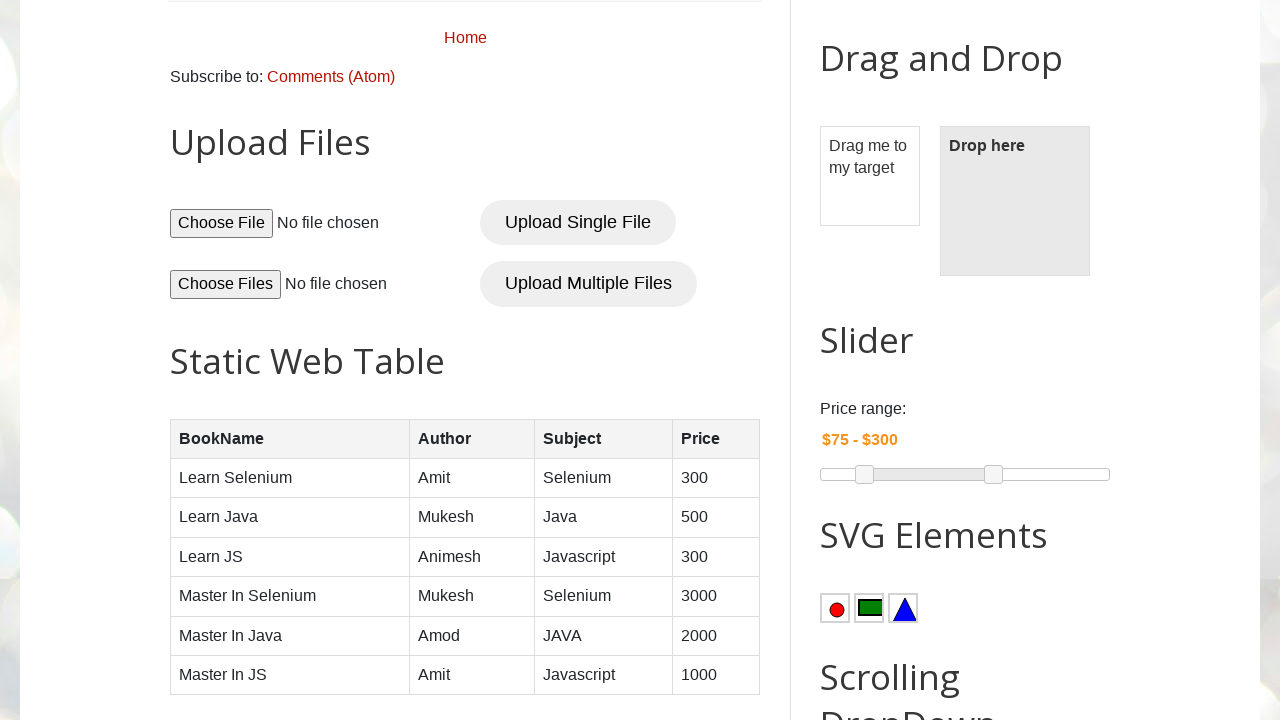

Retrieved column count: 4
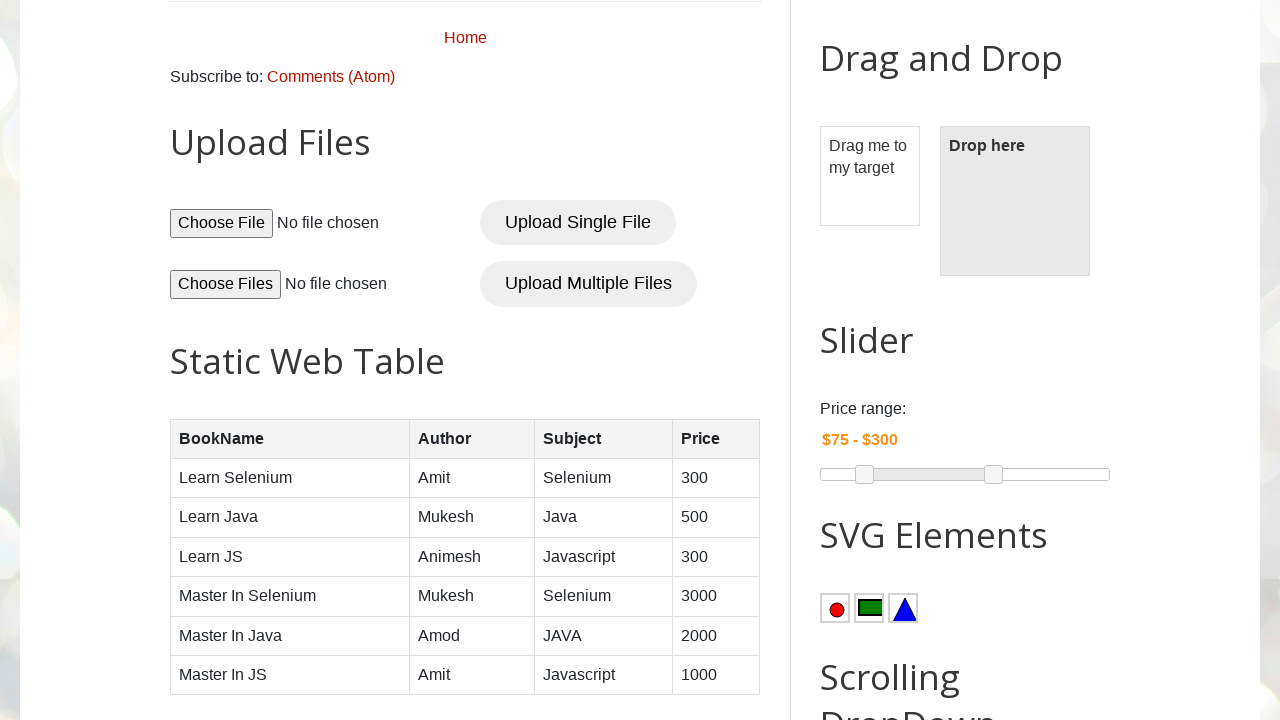

Extracted row 1 content: BookName Author Subject Price
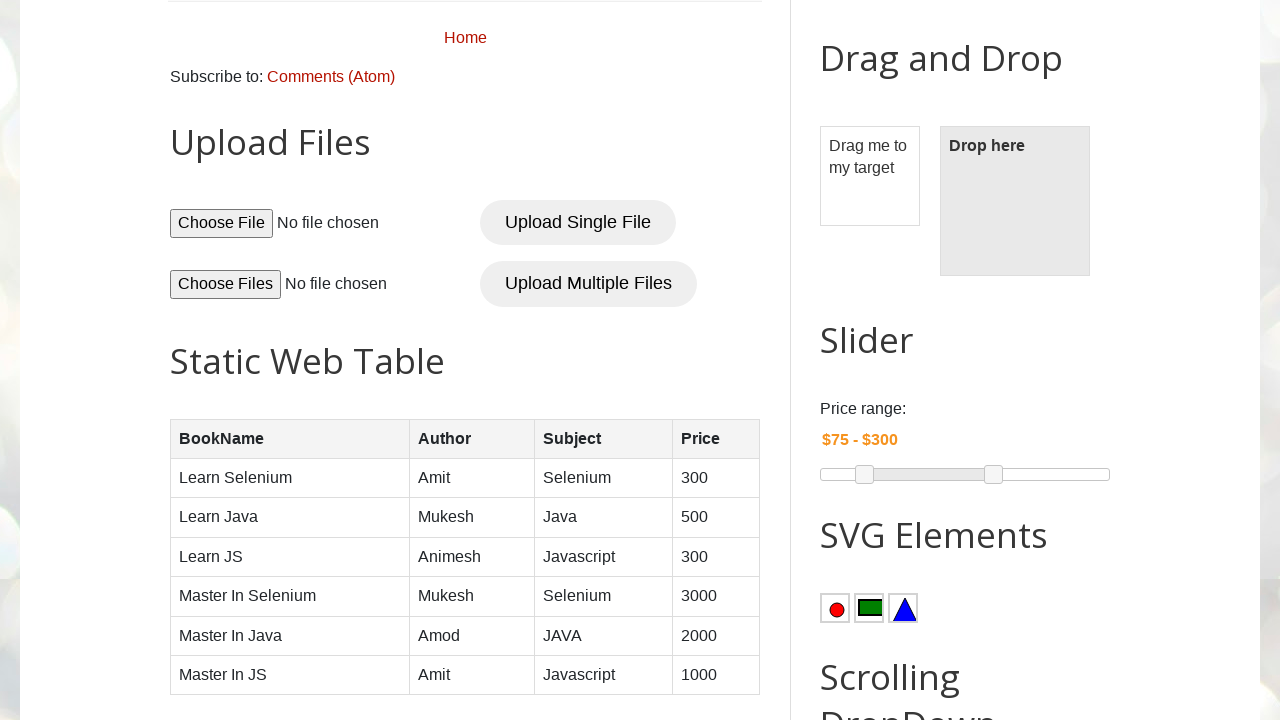

Extracted row 2 content: Learn Selenium Amit Selenium 300
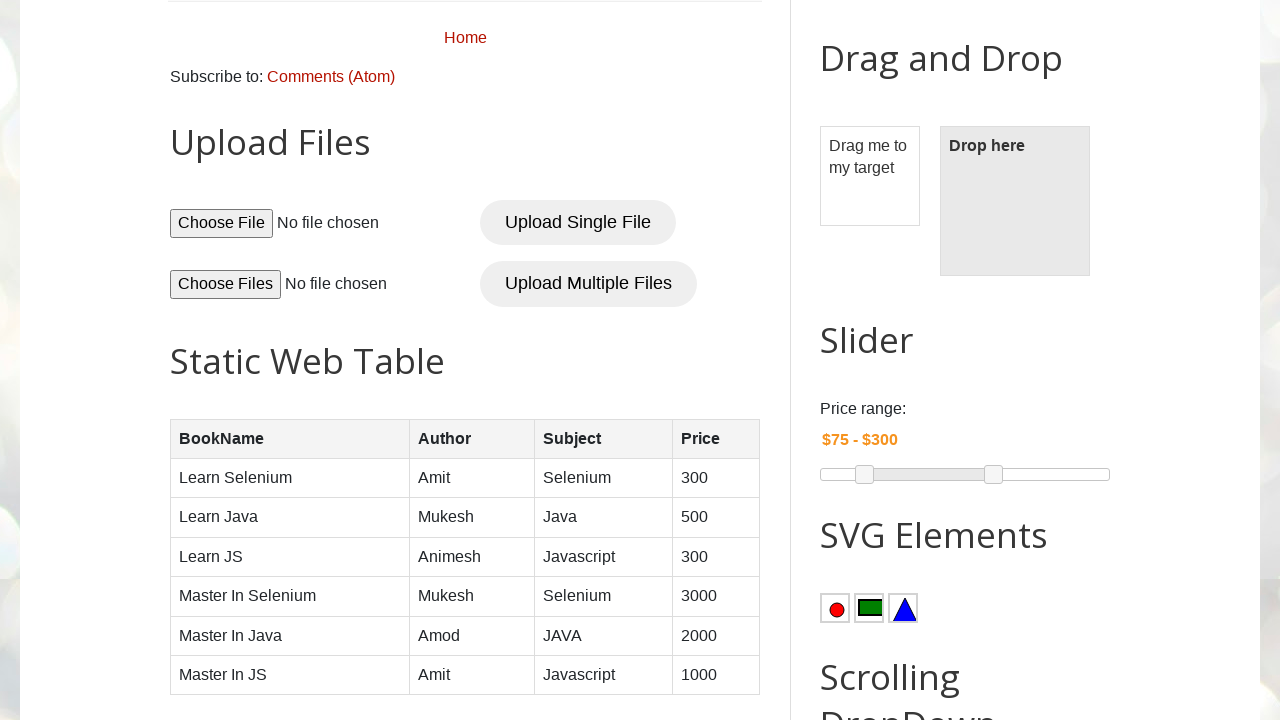

Extracted row 3 content: Learn Java Mukesh Java 500
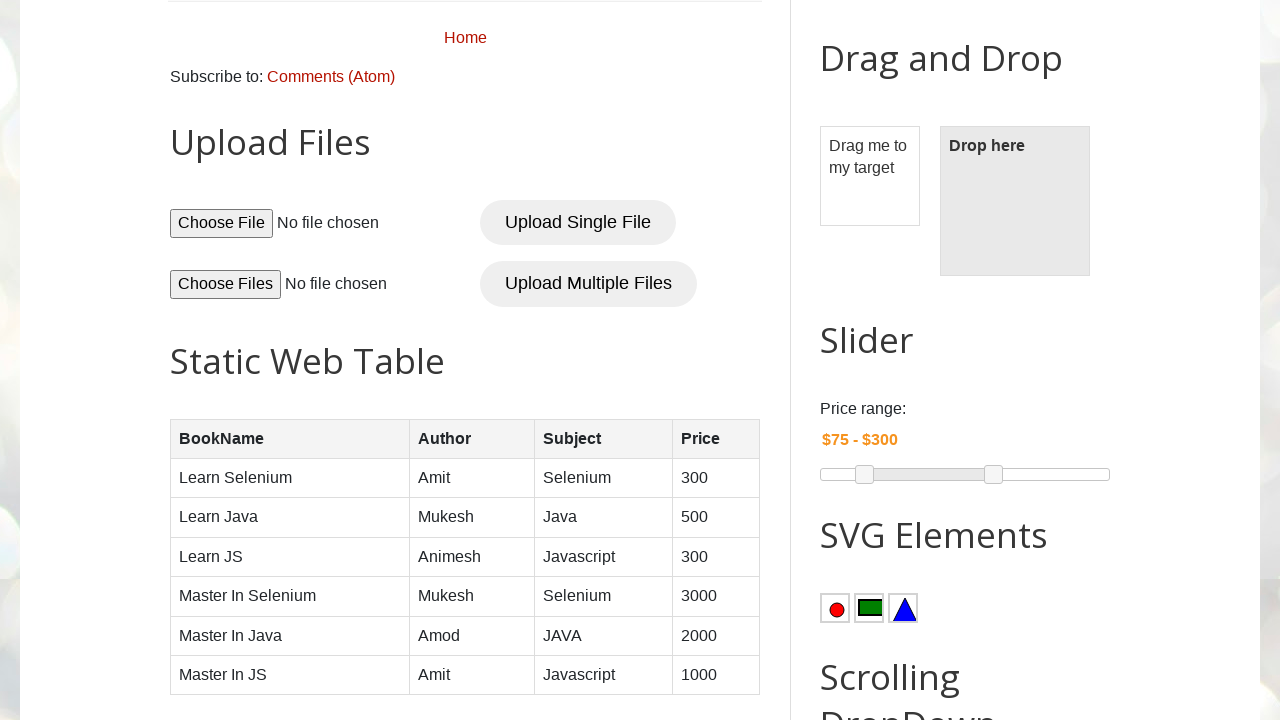

Extracted row 4 content: Learn JS Animesh Javascript 300
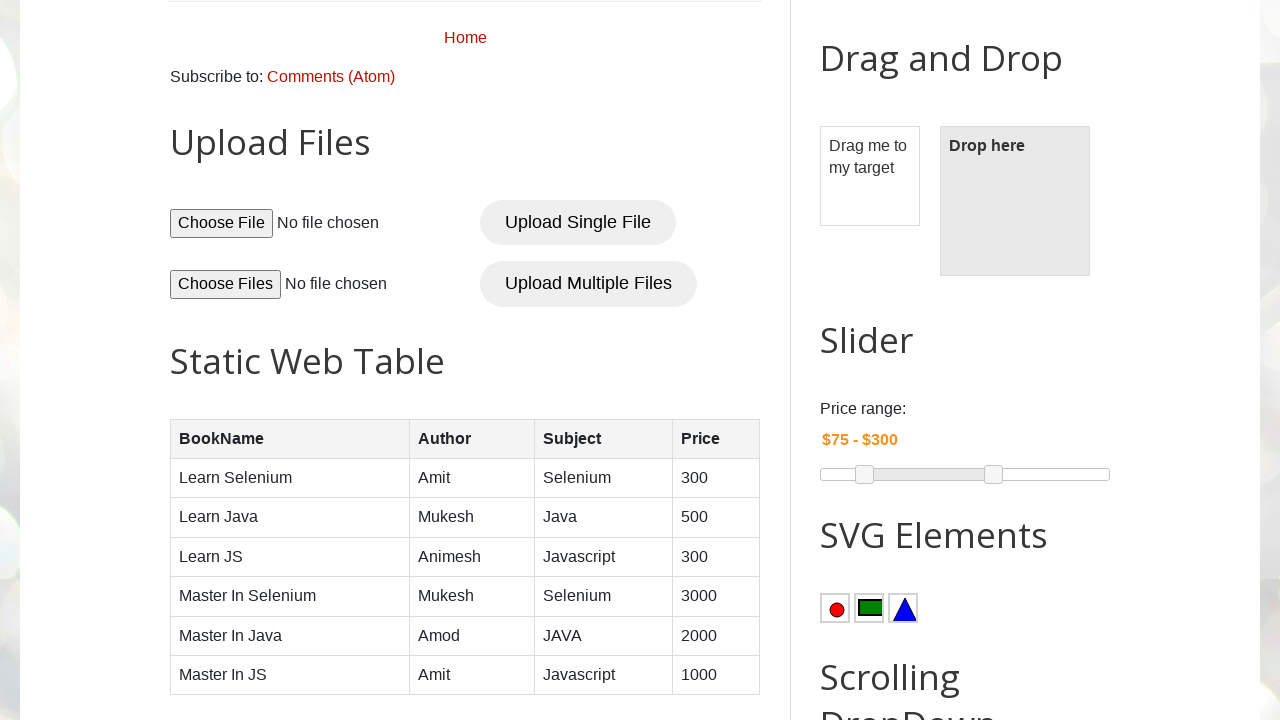

Extracted row 5 content: Master In Selenium Mukesh Selenium 3000
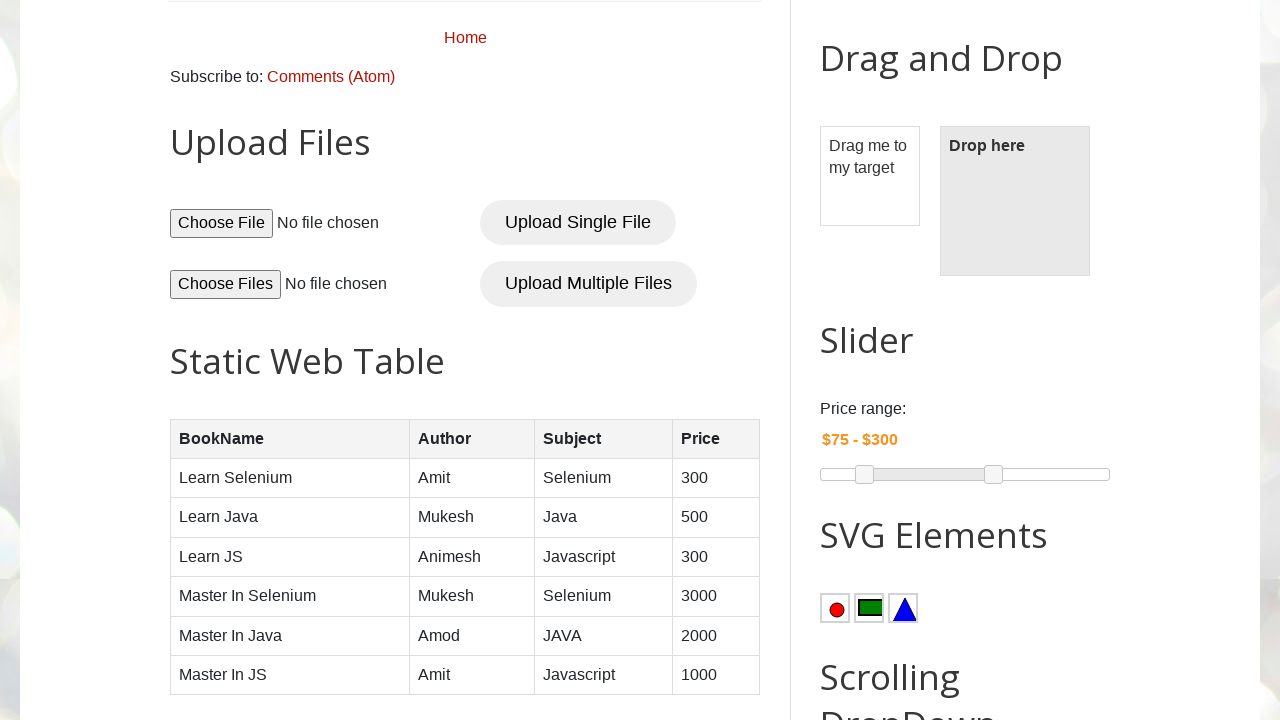

Extracted row 6 content: Master In Java Amod JAVA 2000
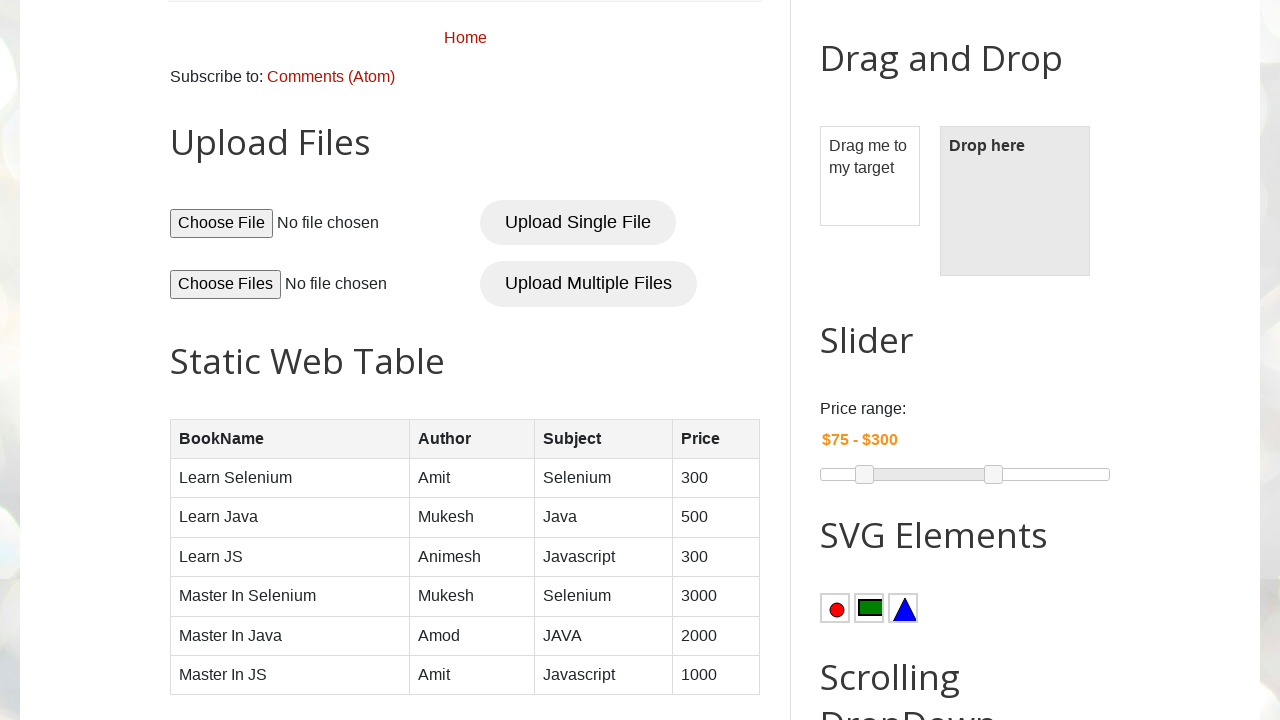

Extracted row 7 content: Master In JS Amit Javascript 1000
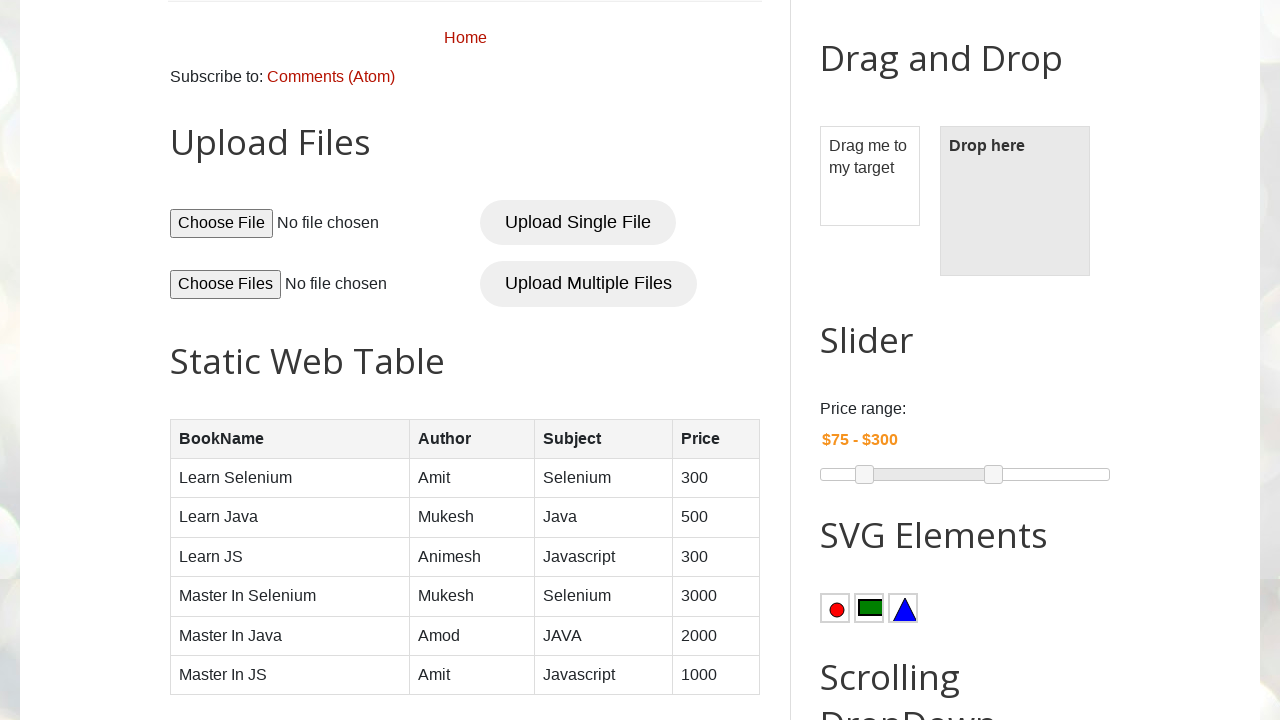

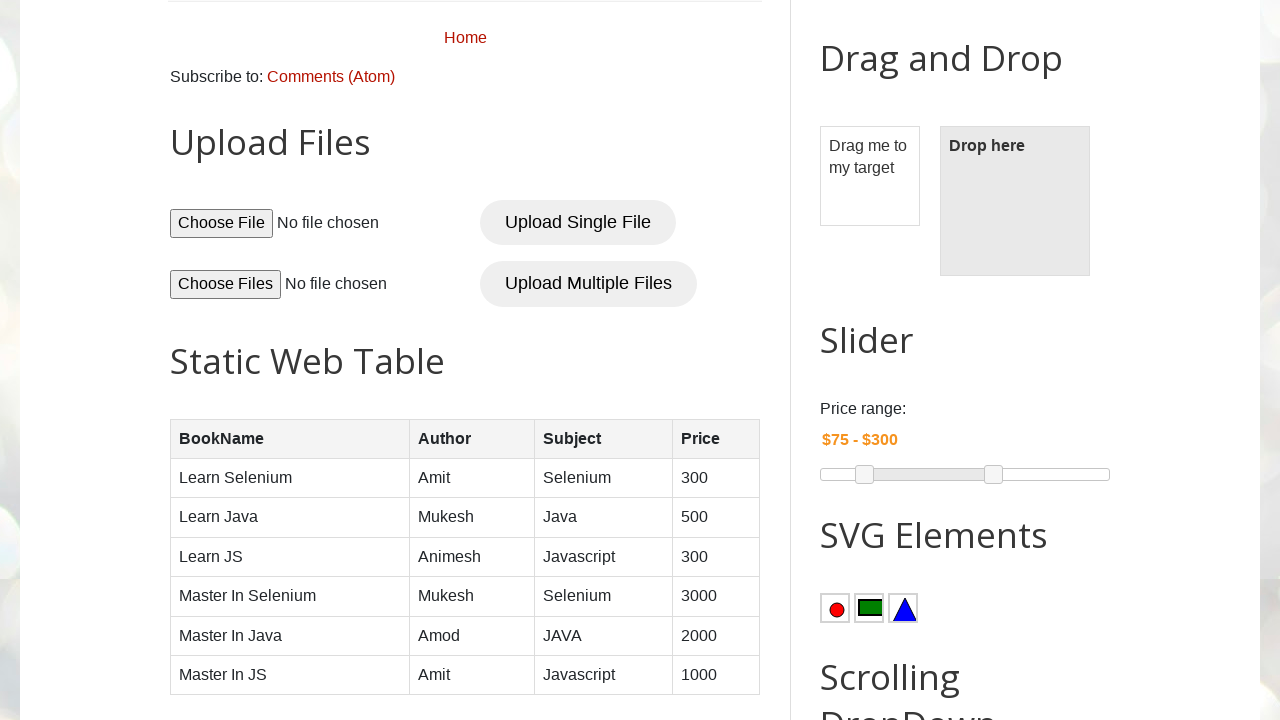